Tests selecting a radio button on a practice automation form by clicking the "Male" gender option

Starting URL: https://demoqa.com/automation-practice-form

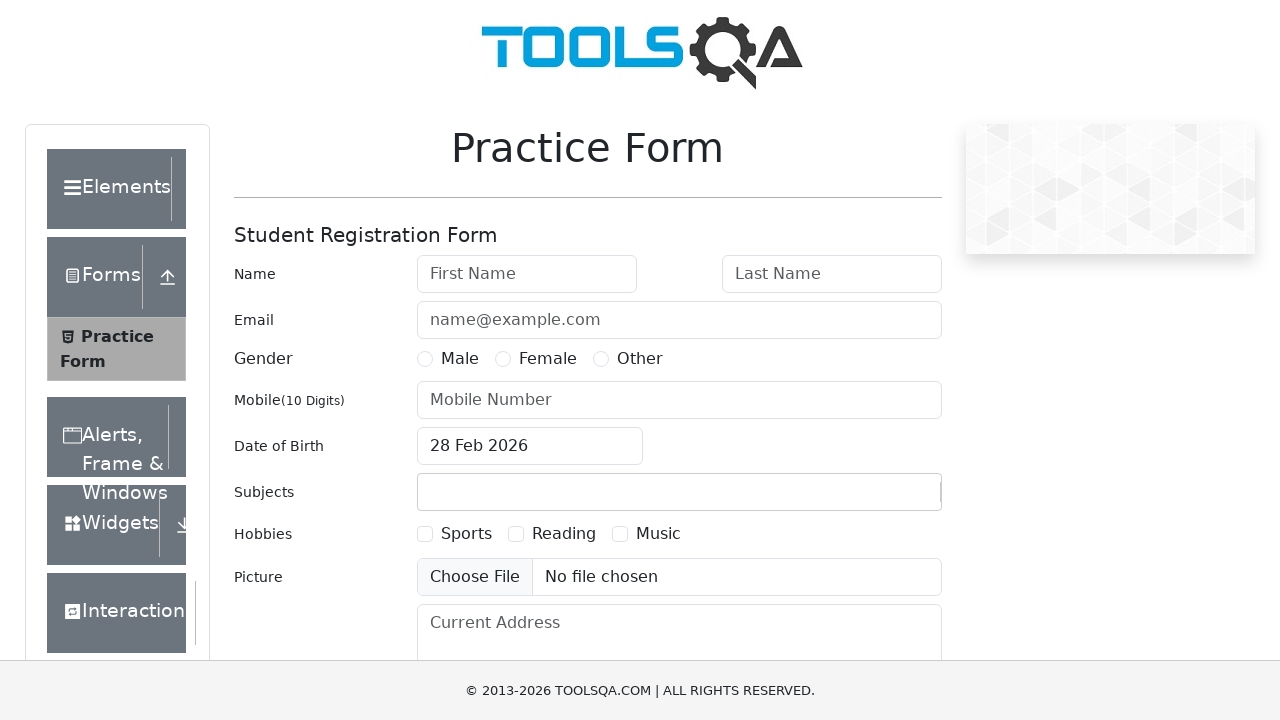

Clicked Male gender radio button on the automation practice form at (460, 359) on //*[@id="genterWrapper"]/div[2]/div[1]/label
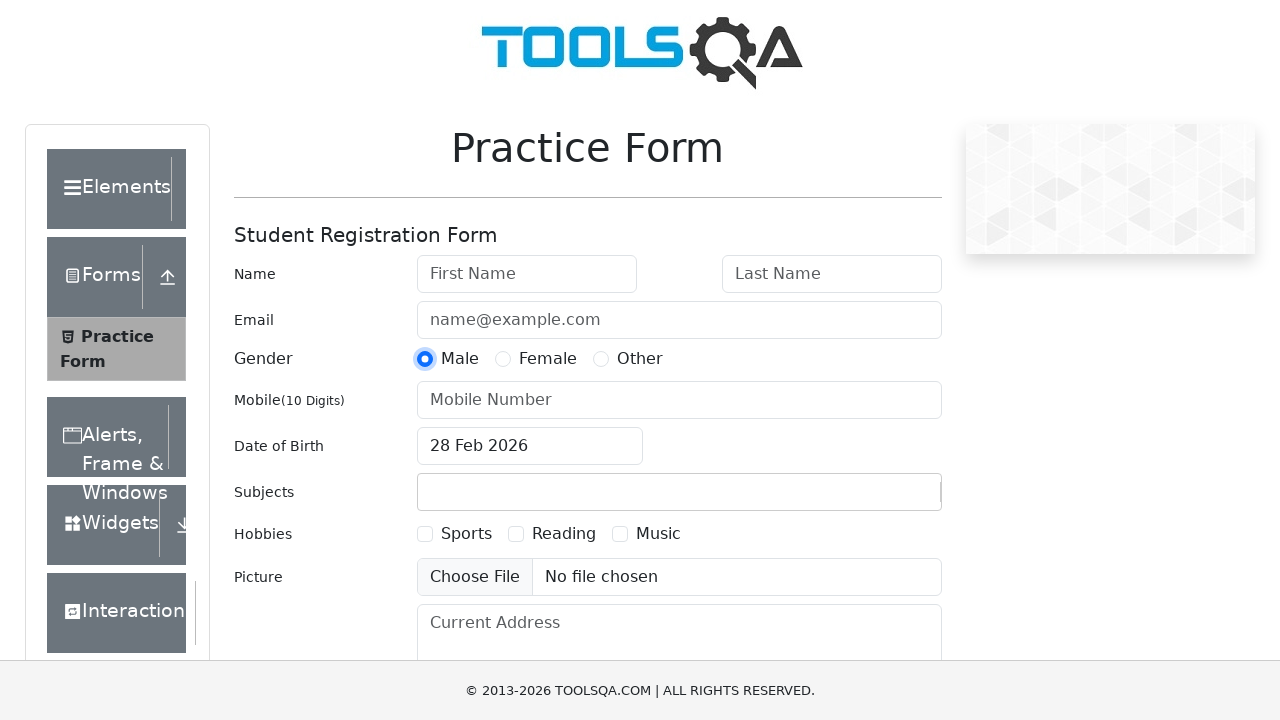

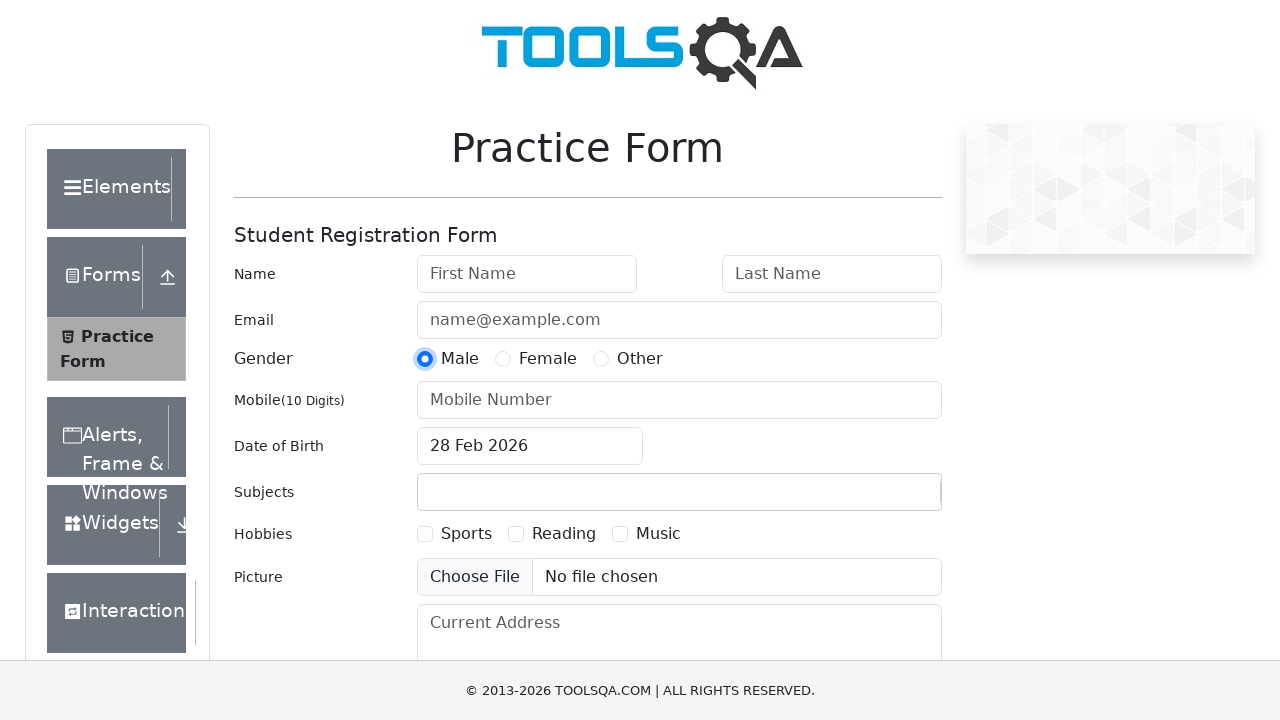